Navigates to Team page and verifies the names of all site creators

Starting URL: http://www.99-bottles-of-beer.net/

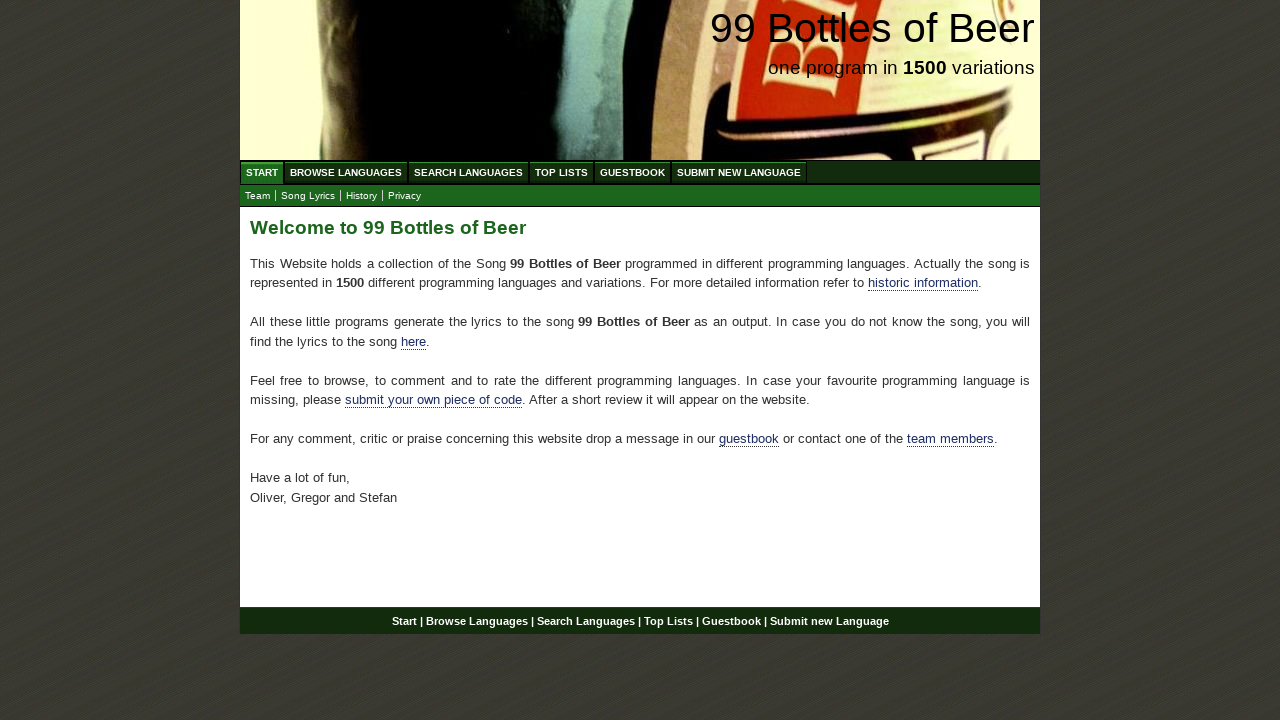

Clicked Team link to navigate to Team page at (258, 196) on xpath=//a[text()='Team']
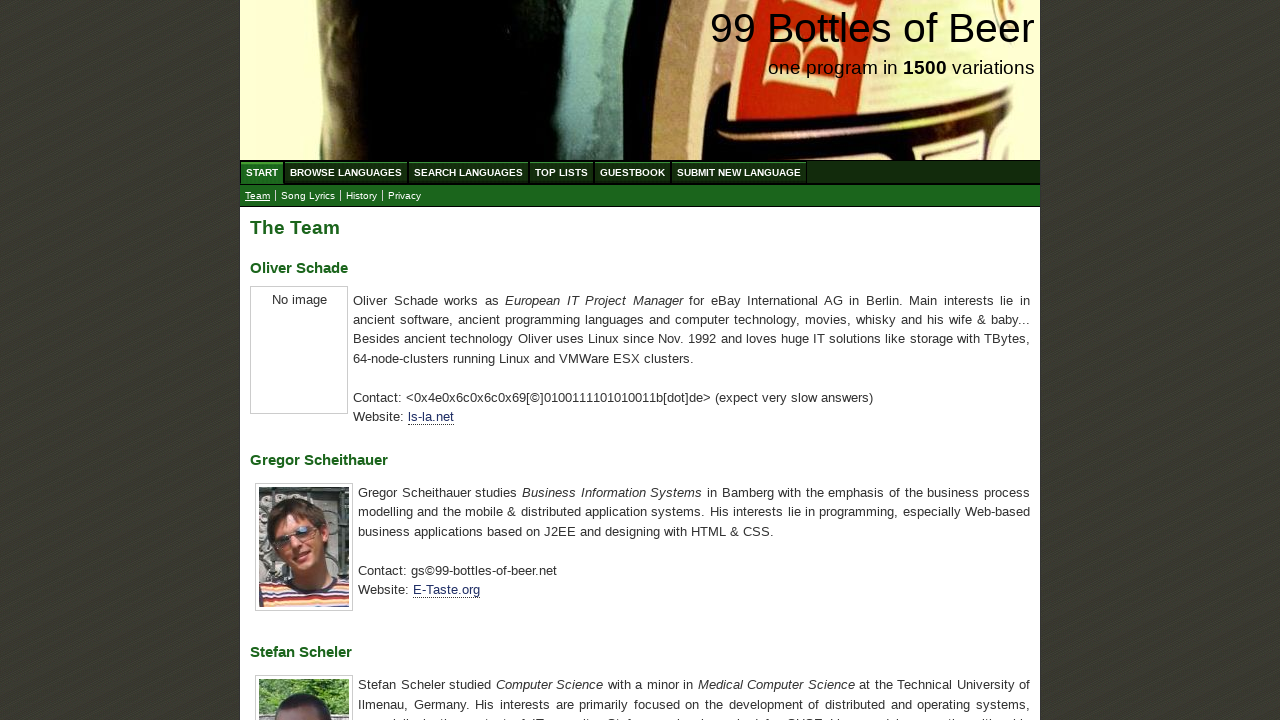

Waited for creator names (h3 elements) to load
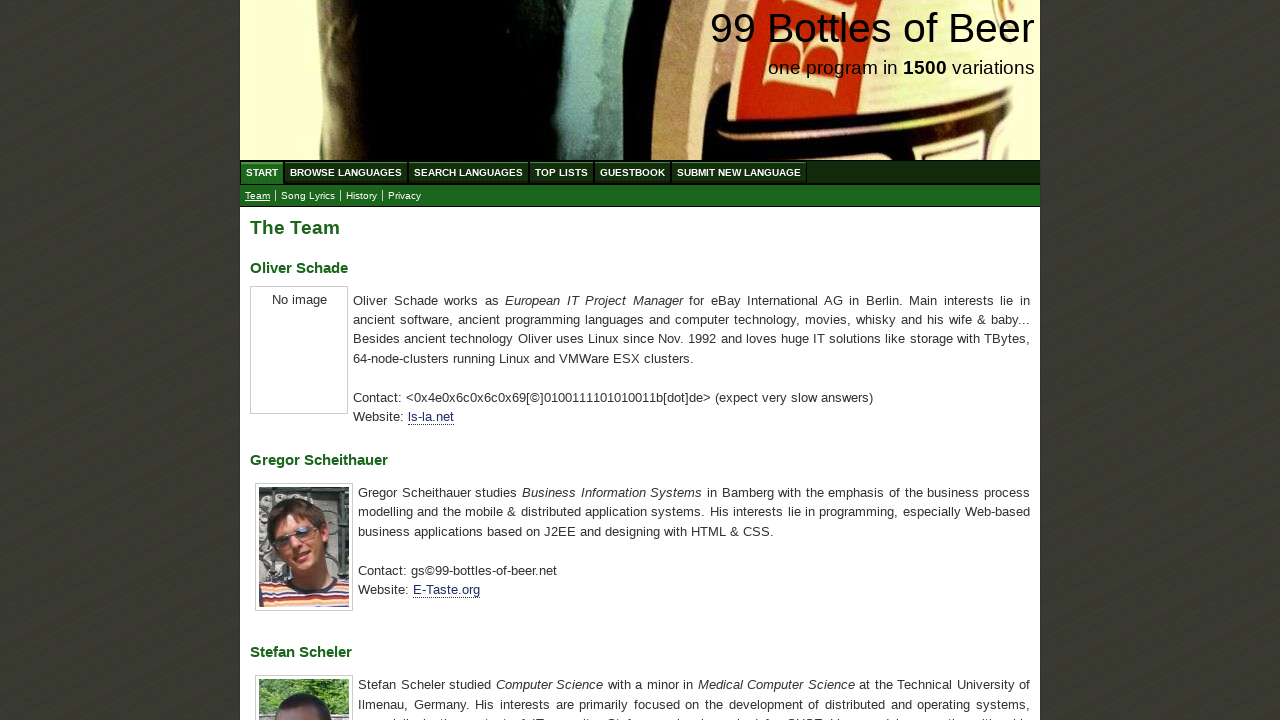

Retrieved all creator name elements
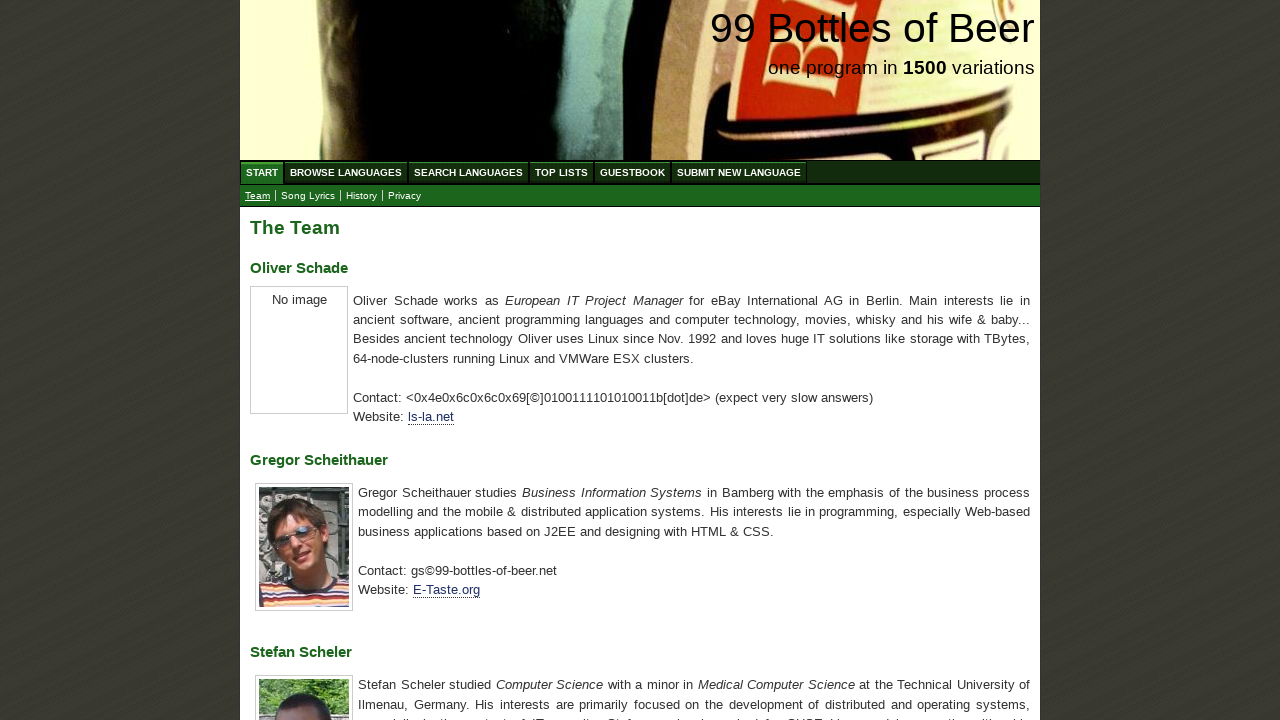

Extracted creator names from elements
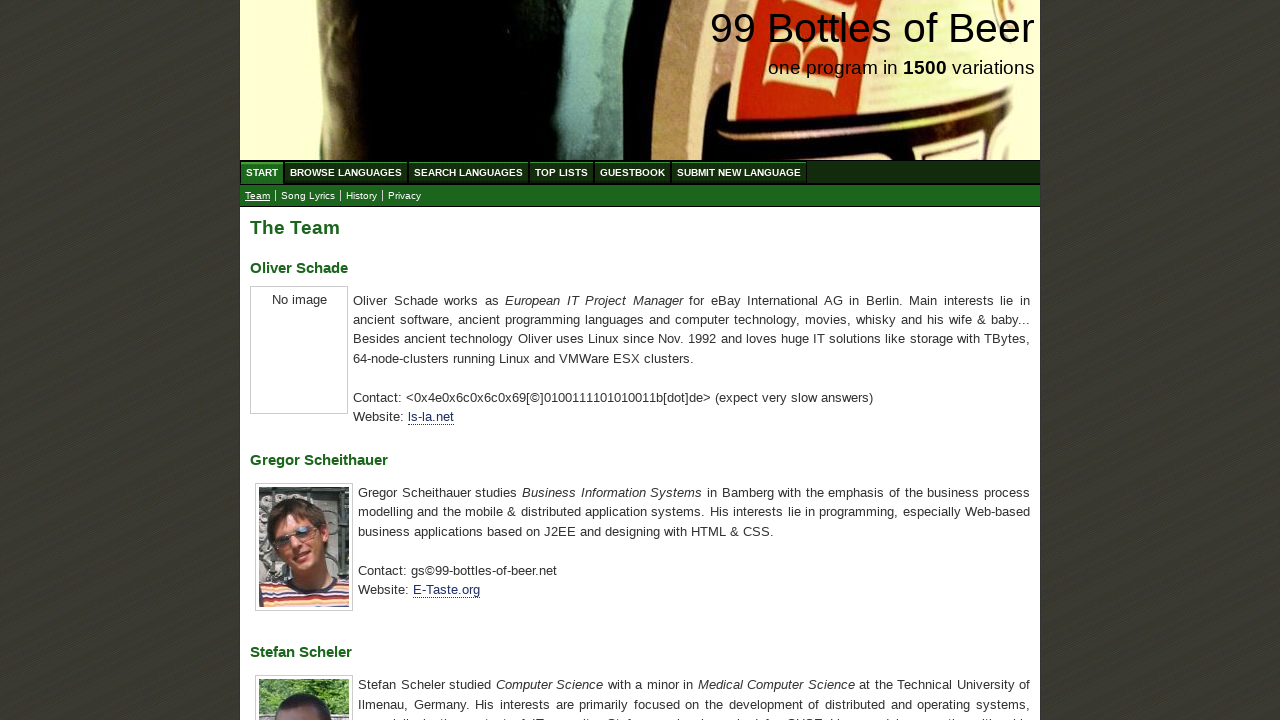

Verified creator names match expected values: Oliver Schade, Gregor Scheithauer, Stefan Scheler
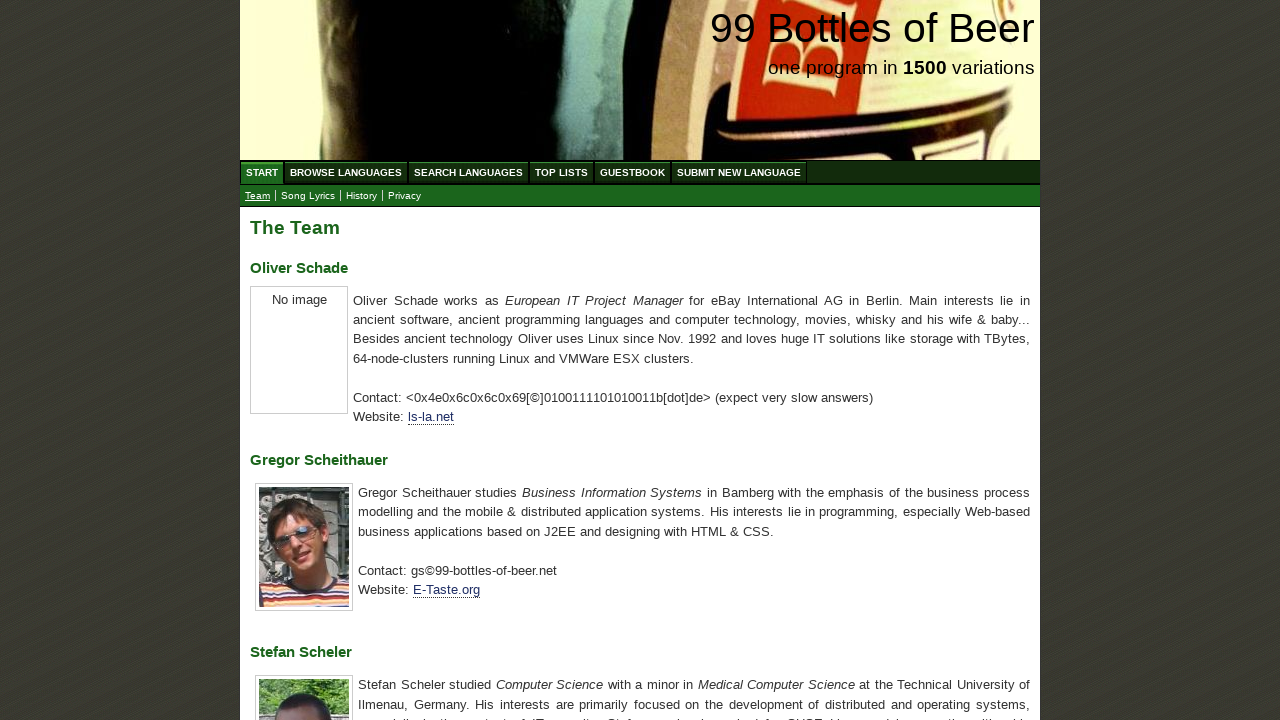

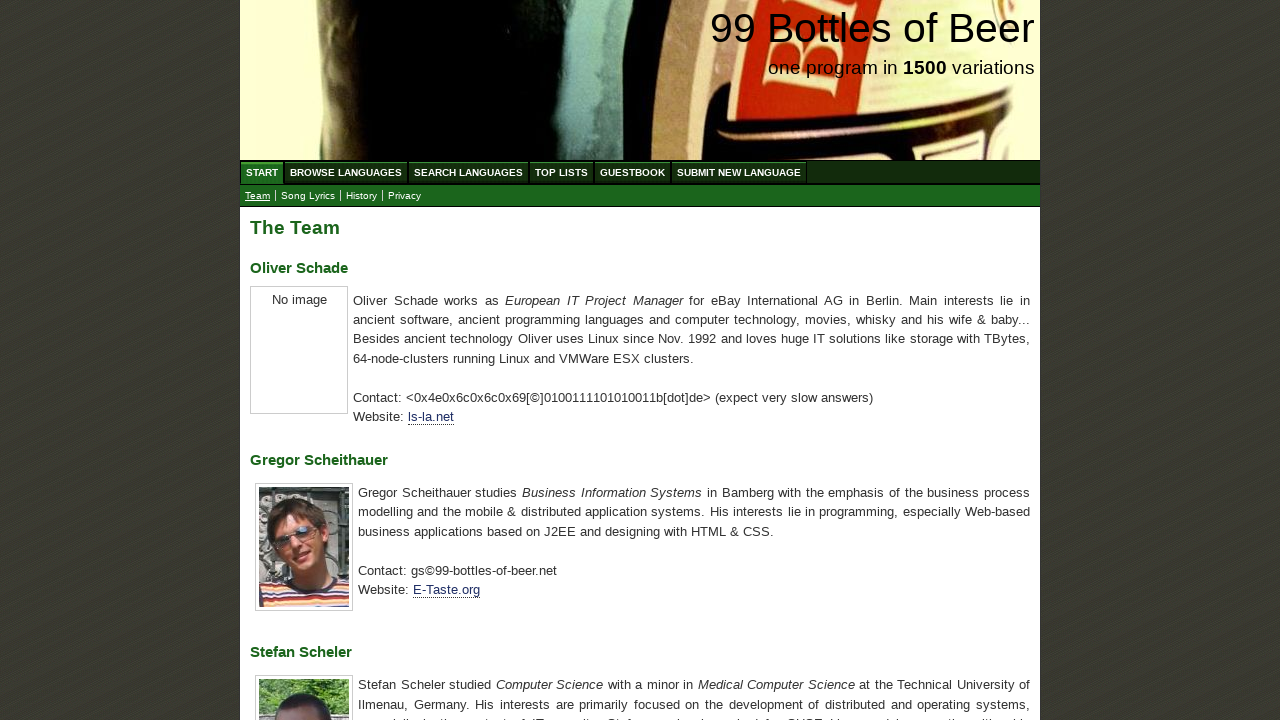